Tests adding a new todo item to a todo application by entering text and verifying it appears in the list

Starting URL: https://lambdatest.github.io/sample-todo-app/

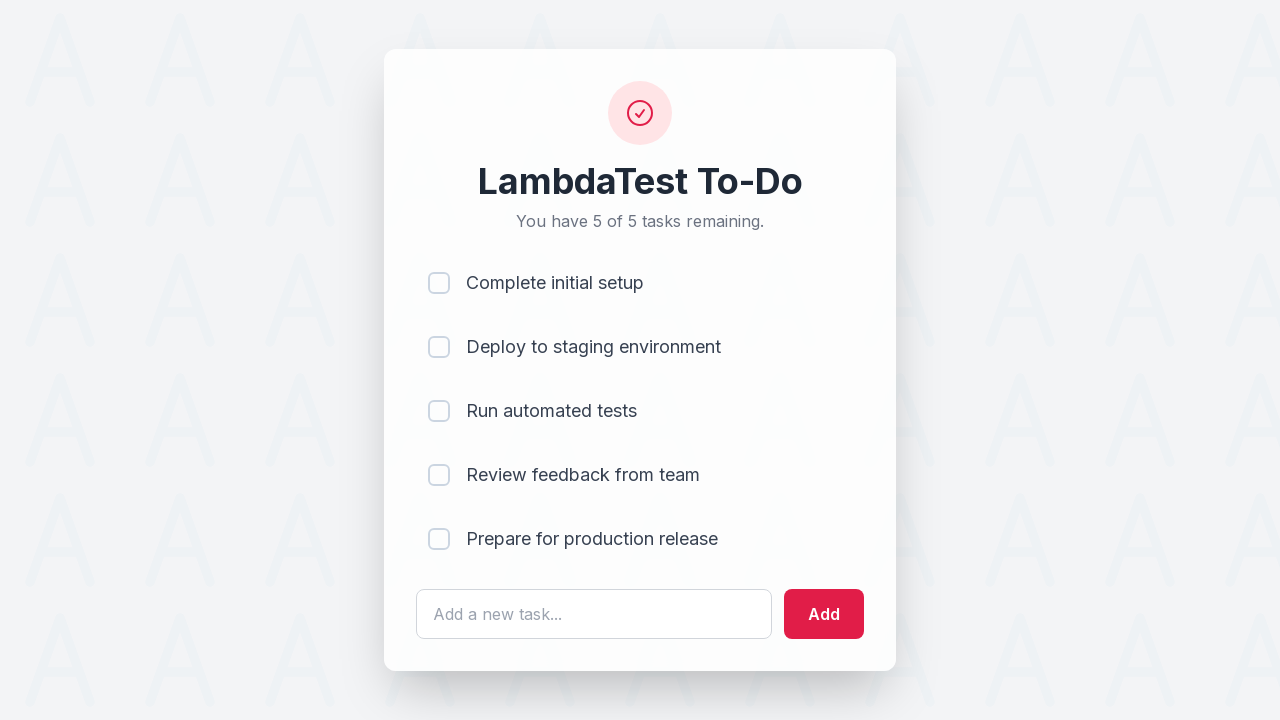

Filled todo input field with 'Learn Selenium' on #sampletodotext
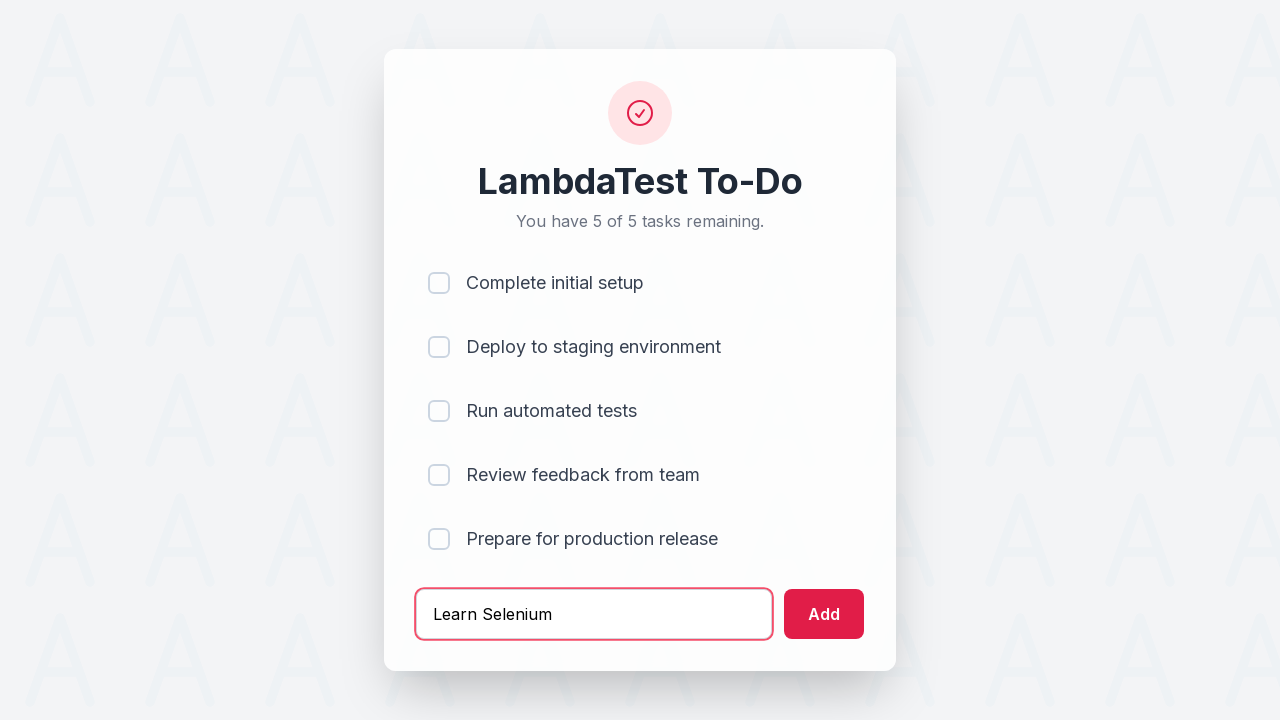

Pressed Enter to submit the new todo item on #sampletodotext
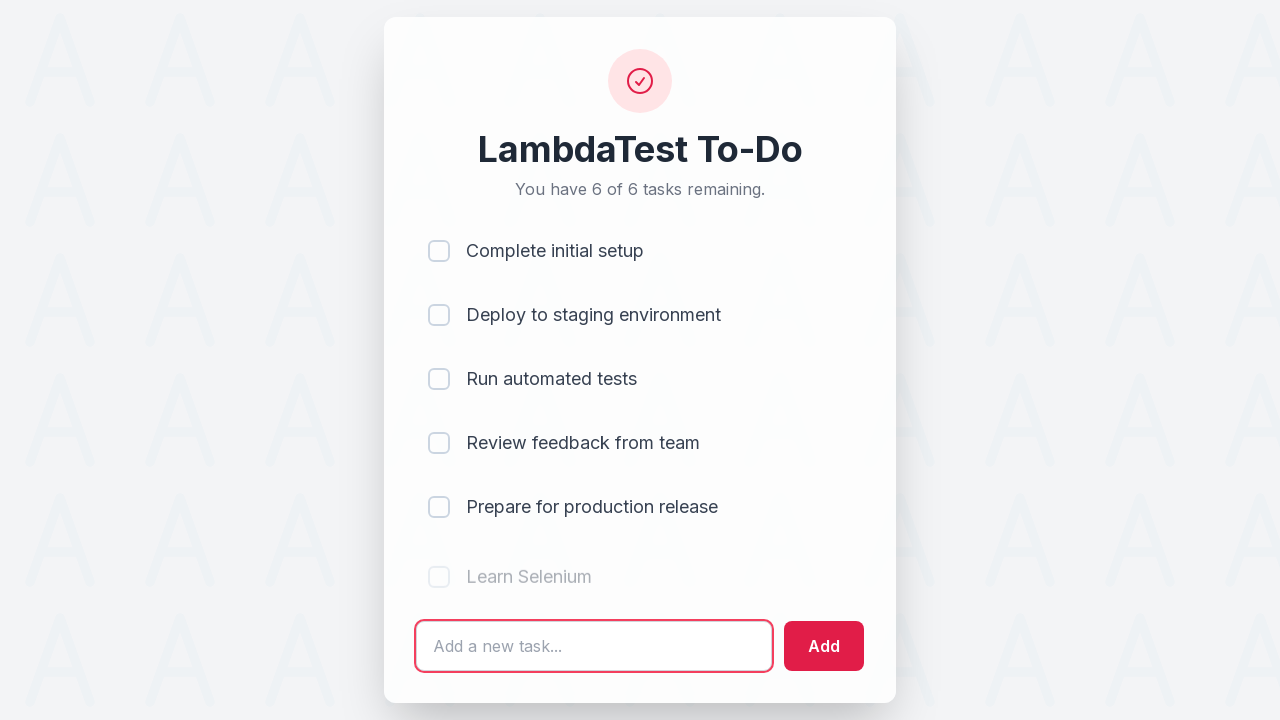

New todo item appeared in the list
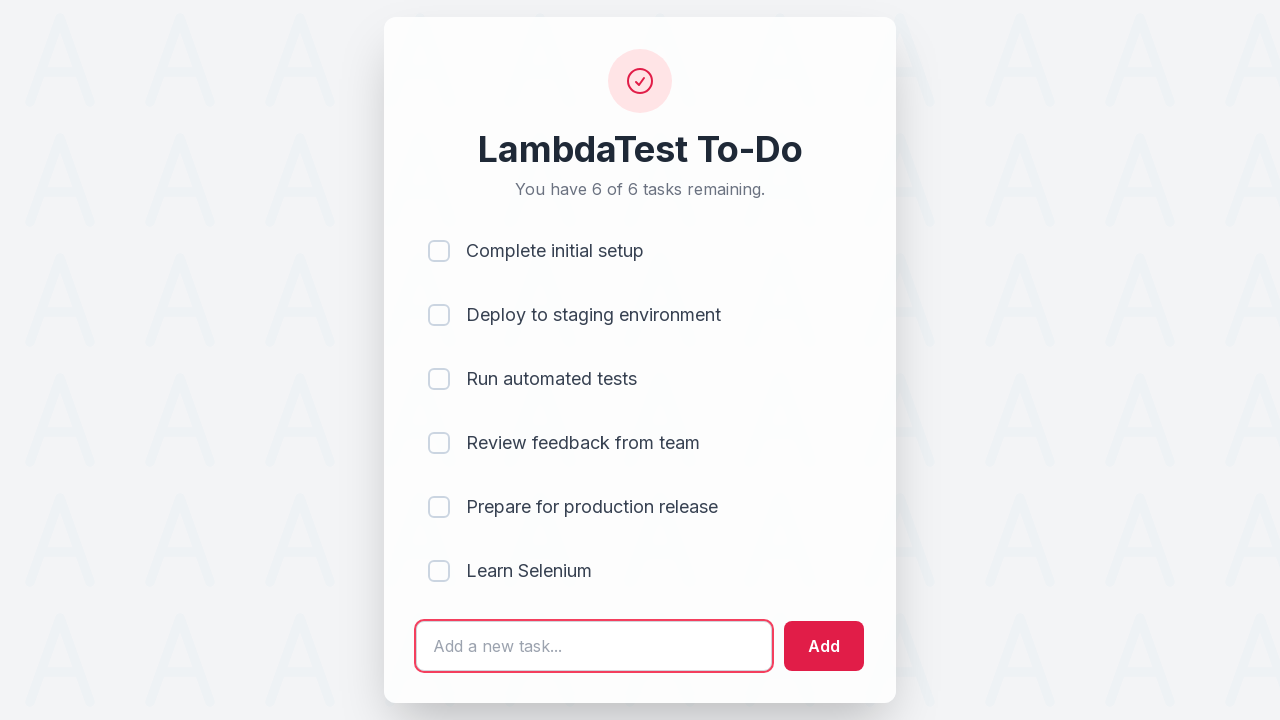

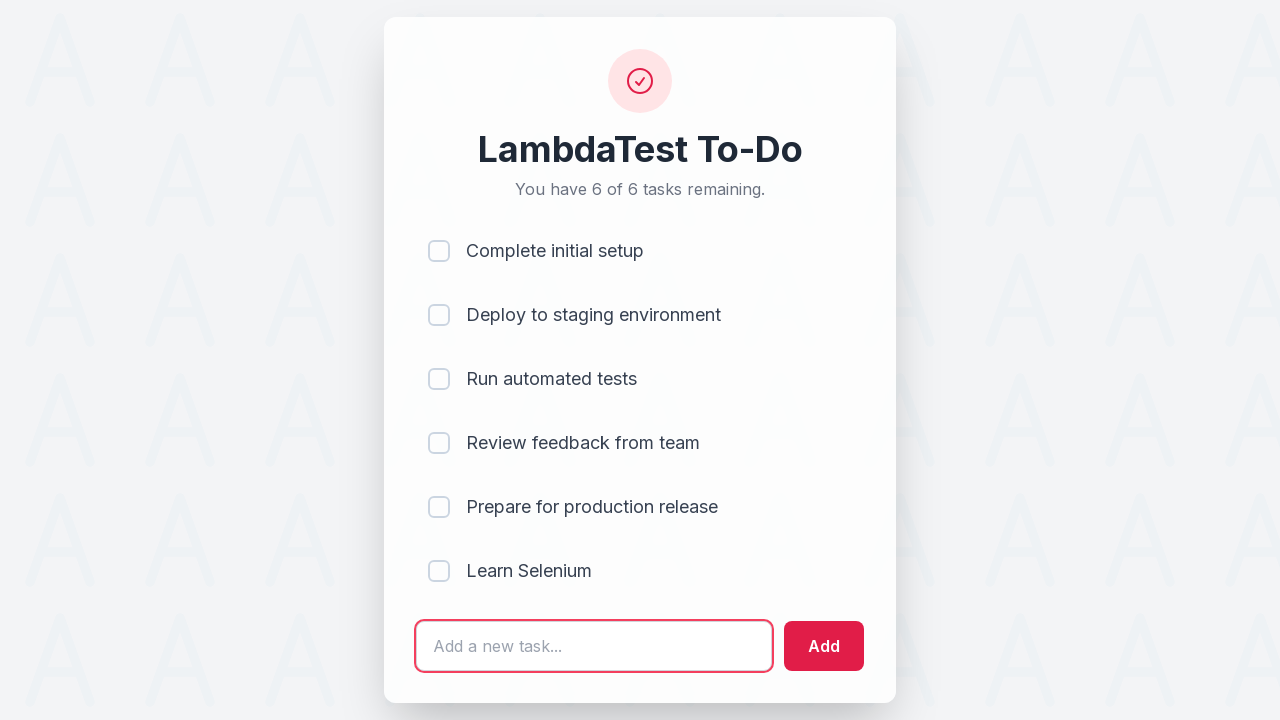